Tests that the clear completed button displays the correct text

Starting URL: https://demo.playwright.dev/todomvc

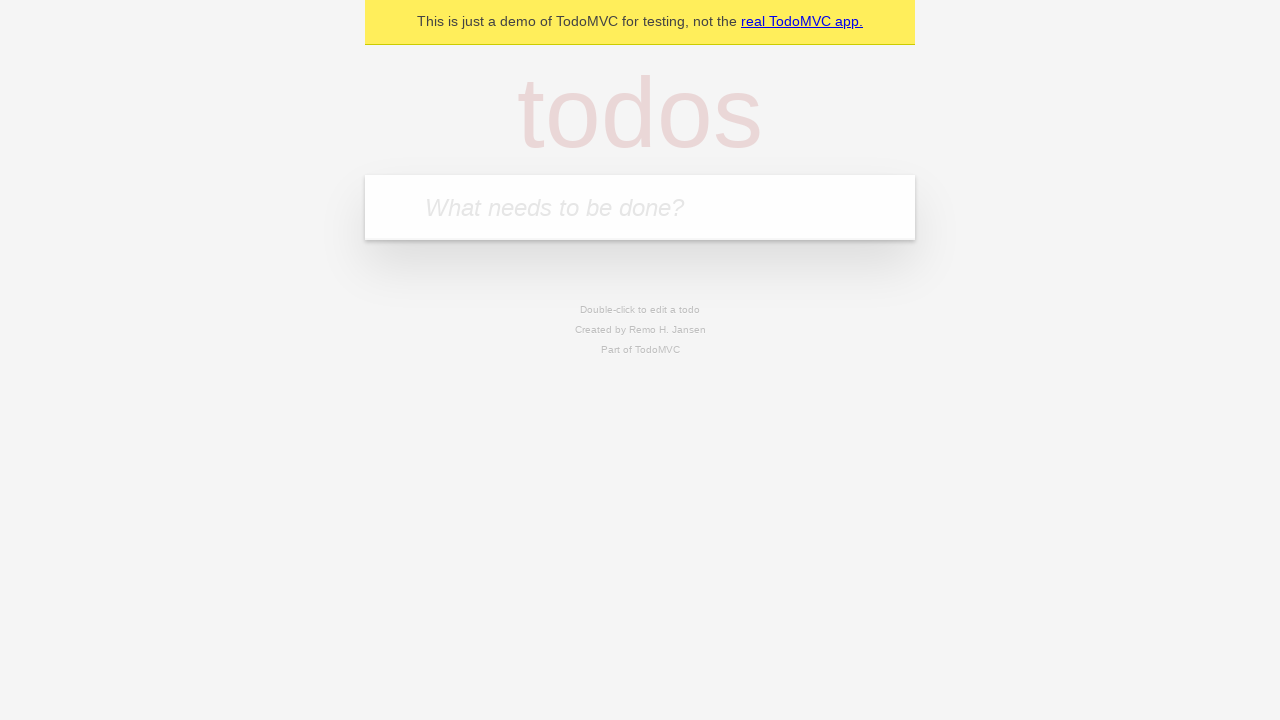

Filled new todo field with 'buy some cheese' on .new-todo
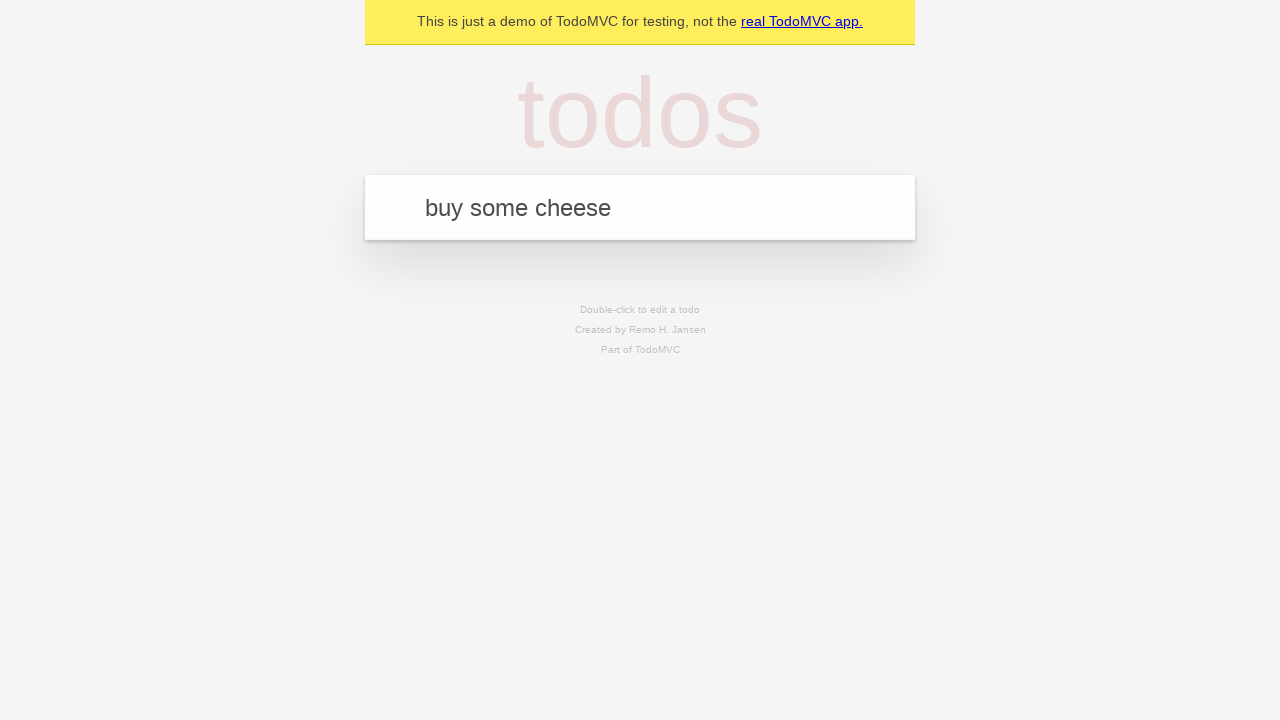

Pressed Enter to create first todo on .new-todo
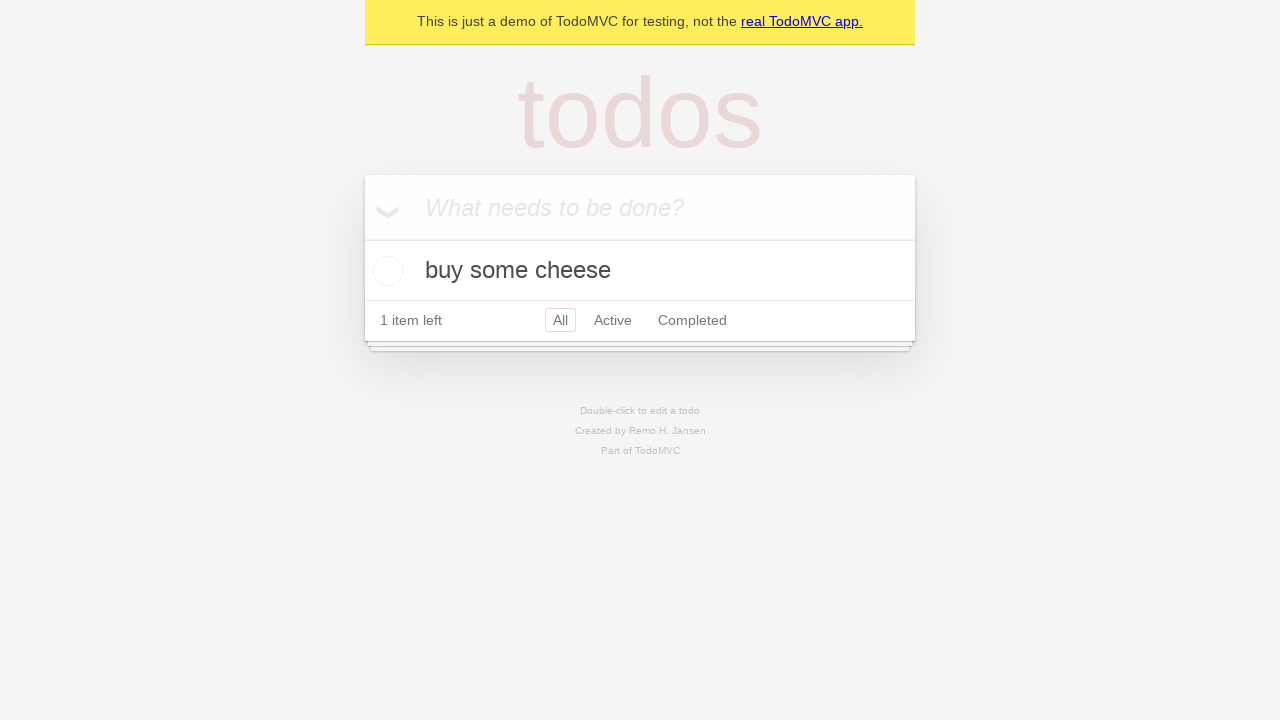

Filled new todo field with 'feed the cat' on .new-todo
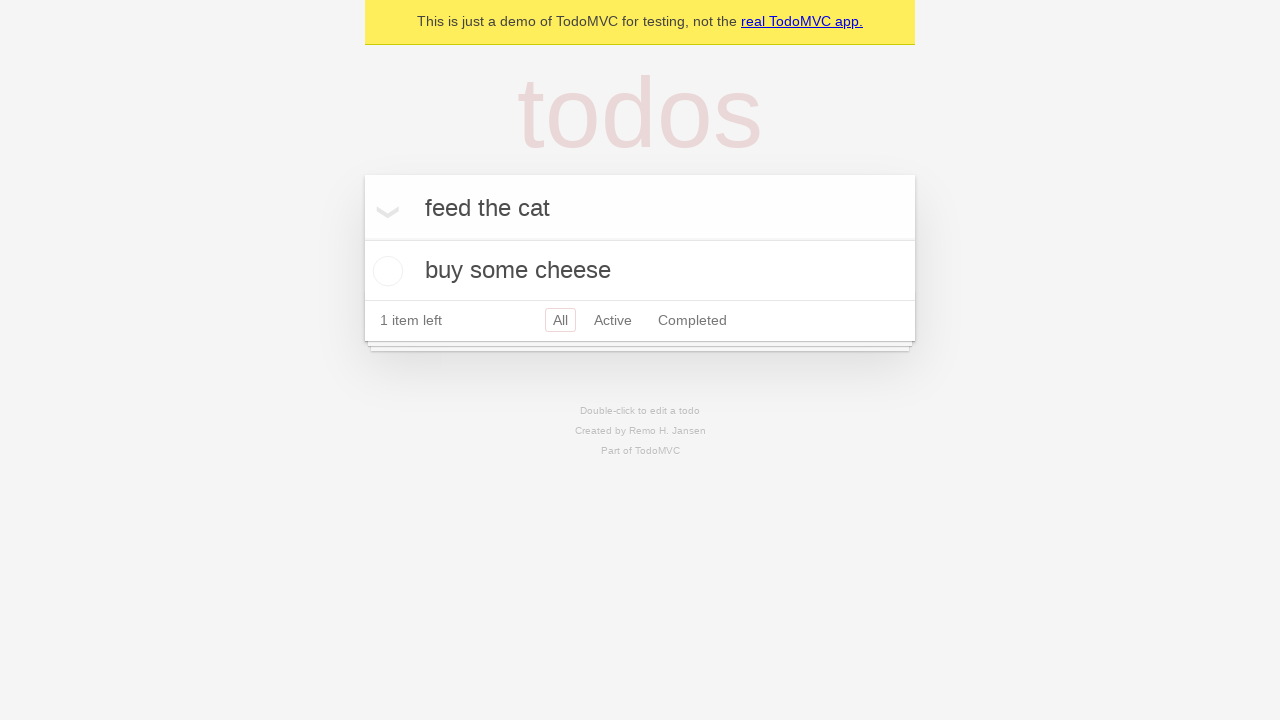

Pressed Enter to create second todo on .new-todo
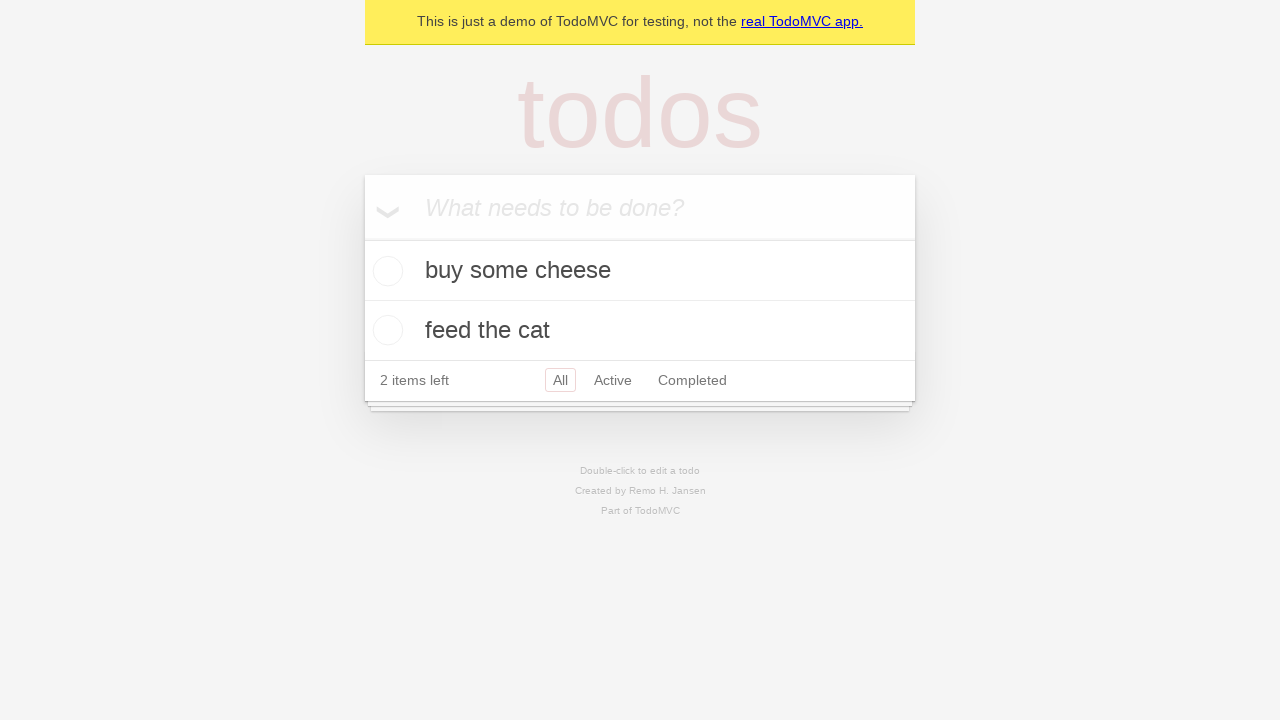

Filled new todo field with 'book a doctors appointment' on .new-todo
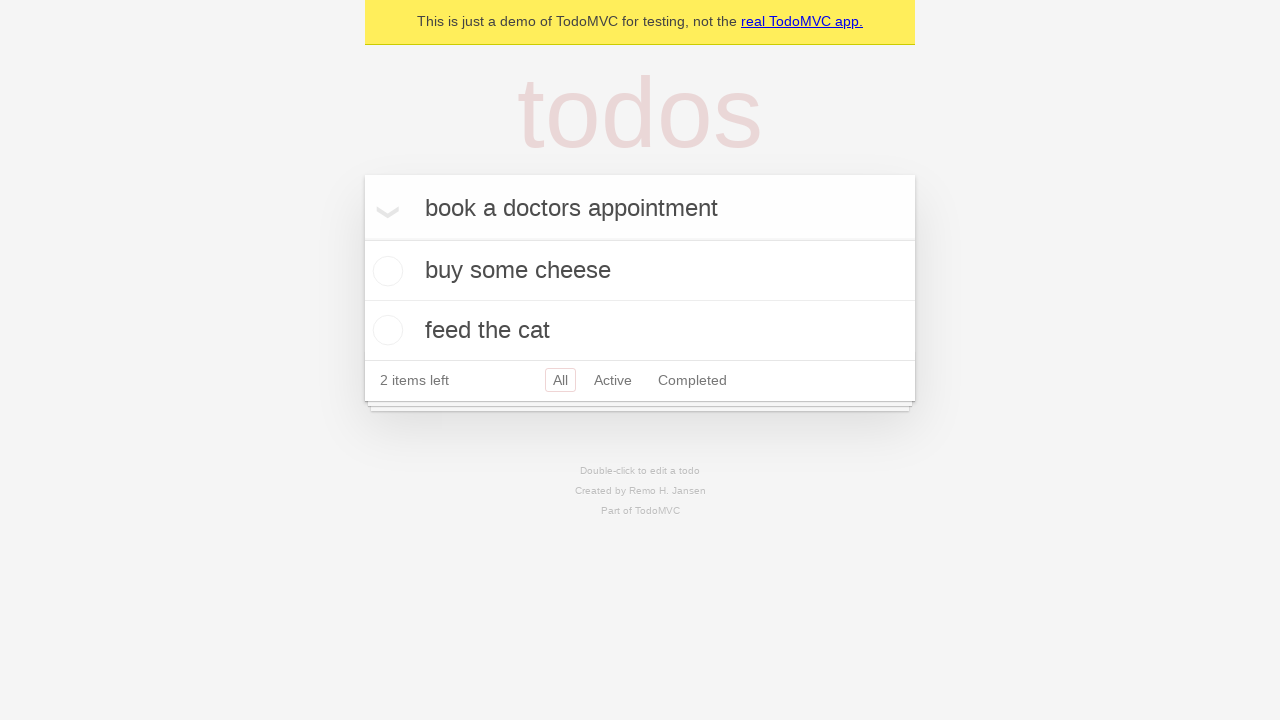

Pressed Enter to create third todo on .new-todo
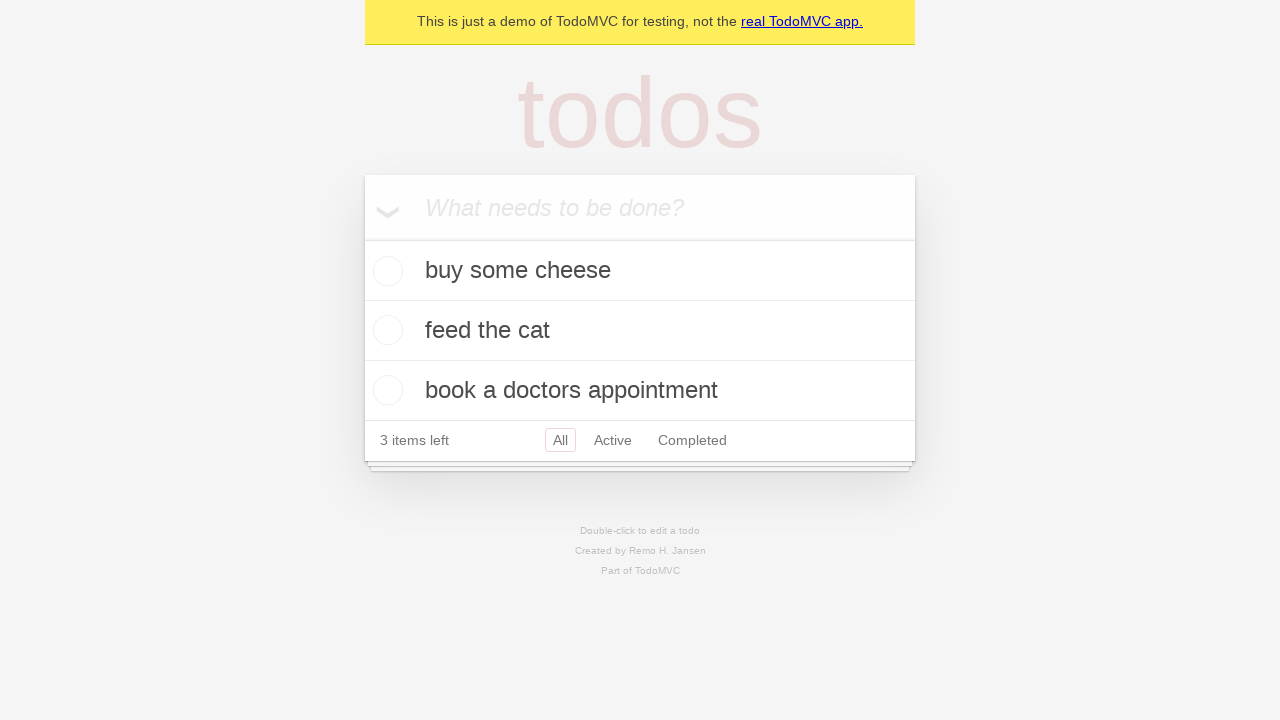

Waited for all three todo items to load
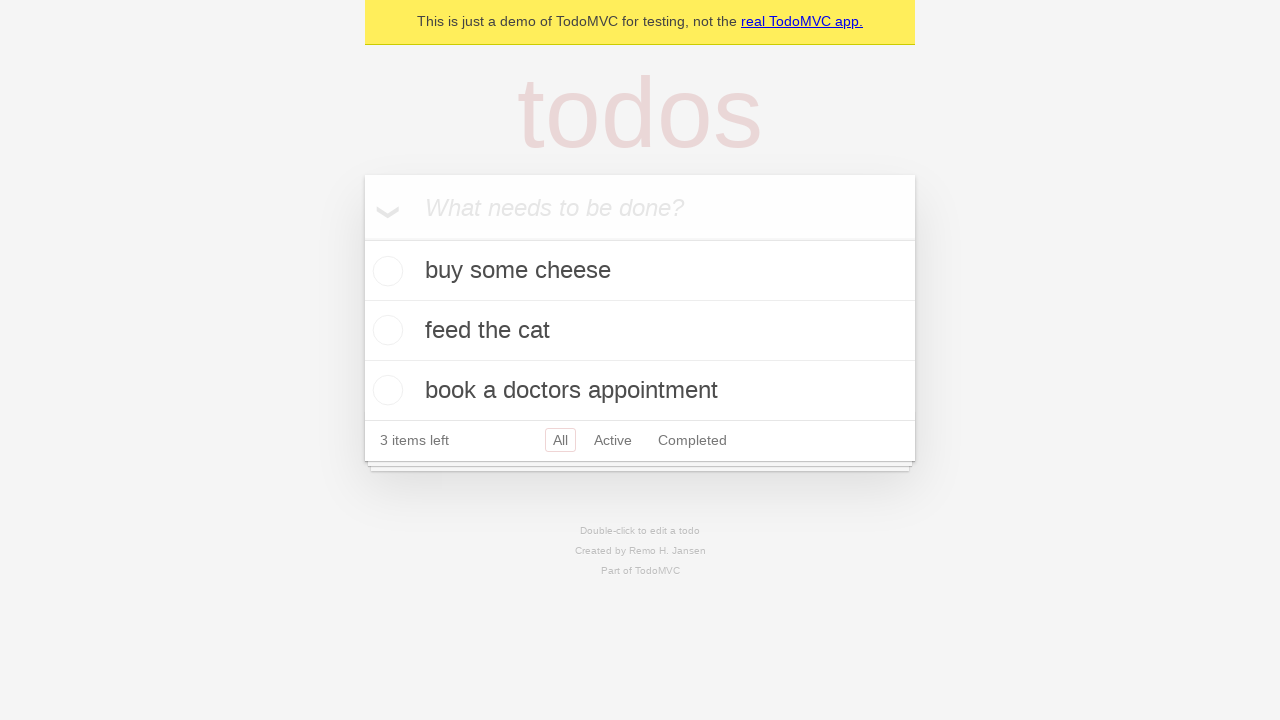

Checked first todo item to mark it as complete at (385, 271) on .todo-list li .toggle >> nth=0
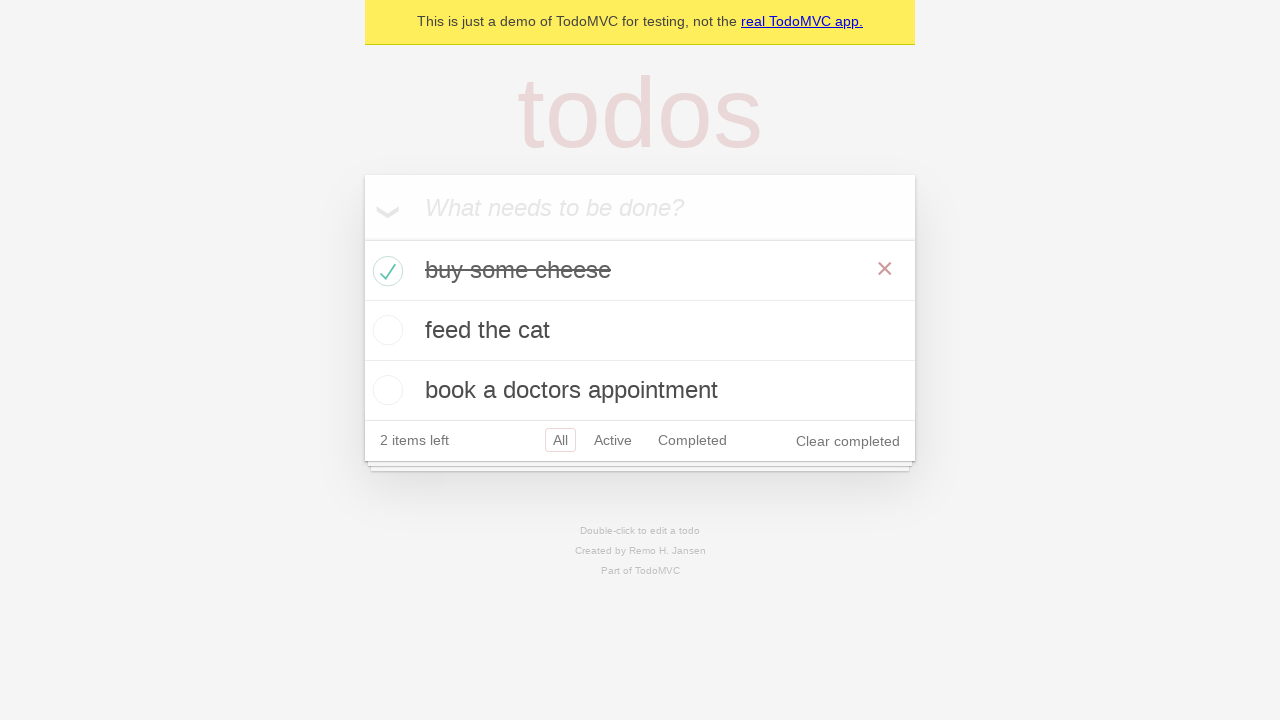

Waited for clear completed button to appear
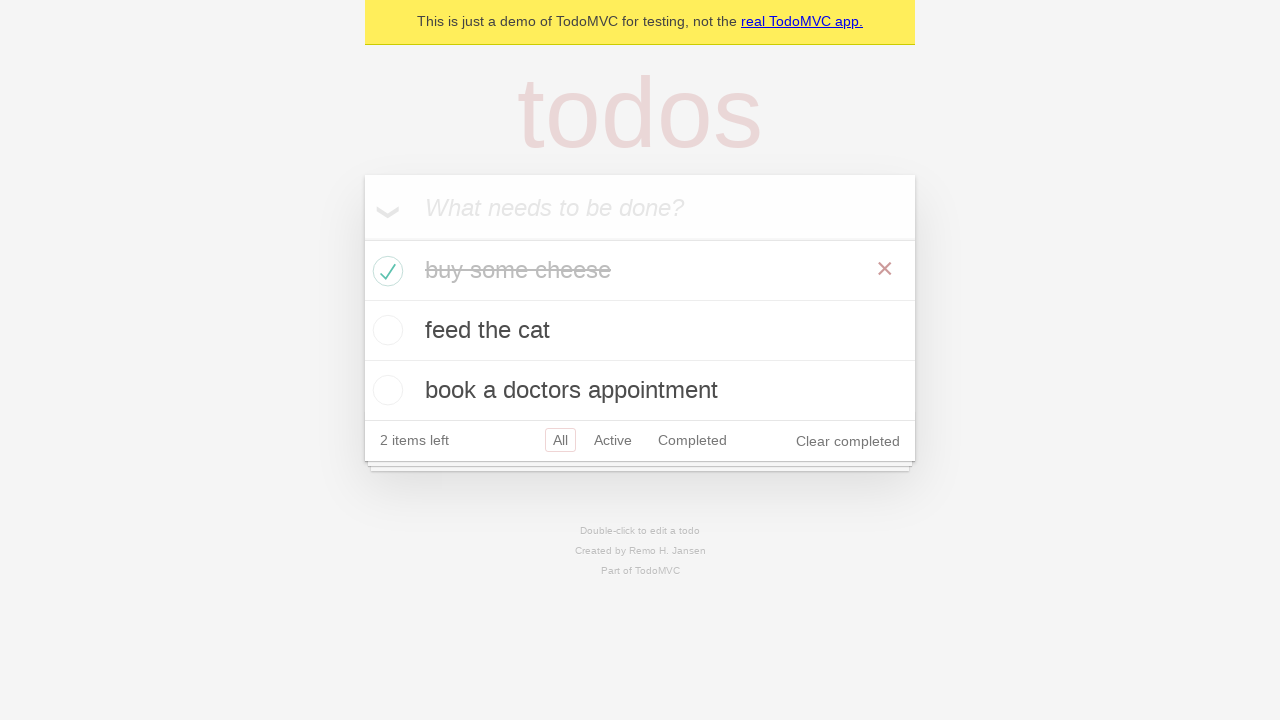

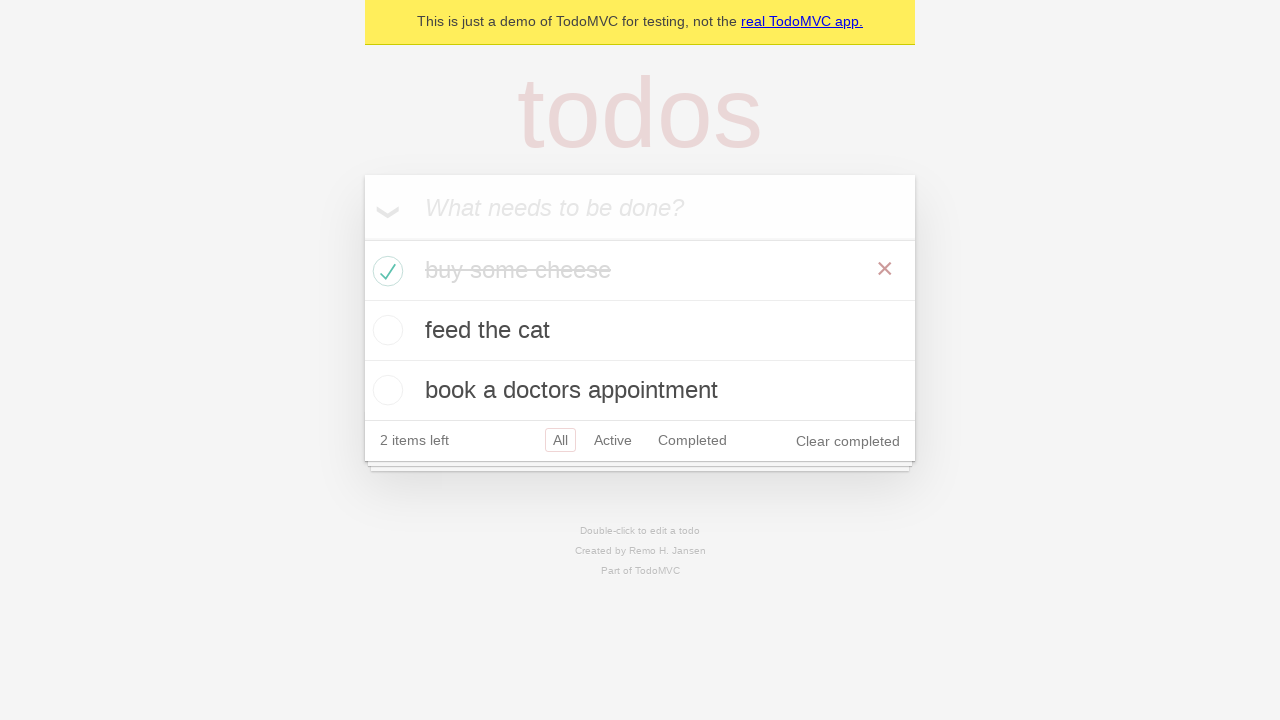